Tests drag and drop functionality by dragging an element to a drop target

Starting URL: https://selenium08.blogspot.com/2020/01/drag-drop.html

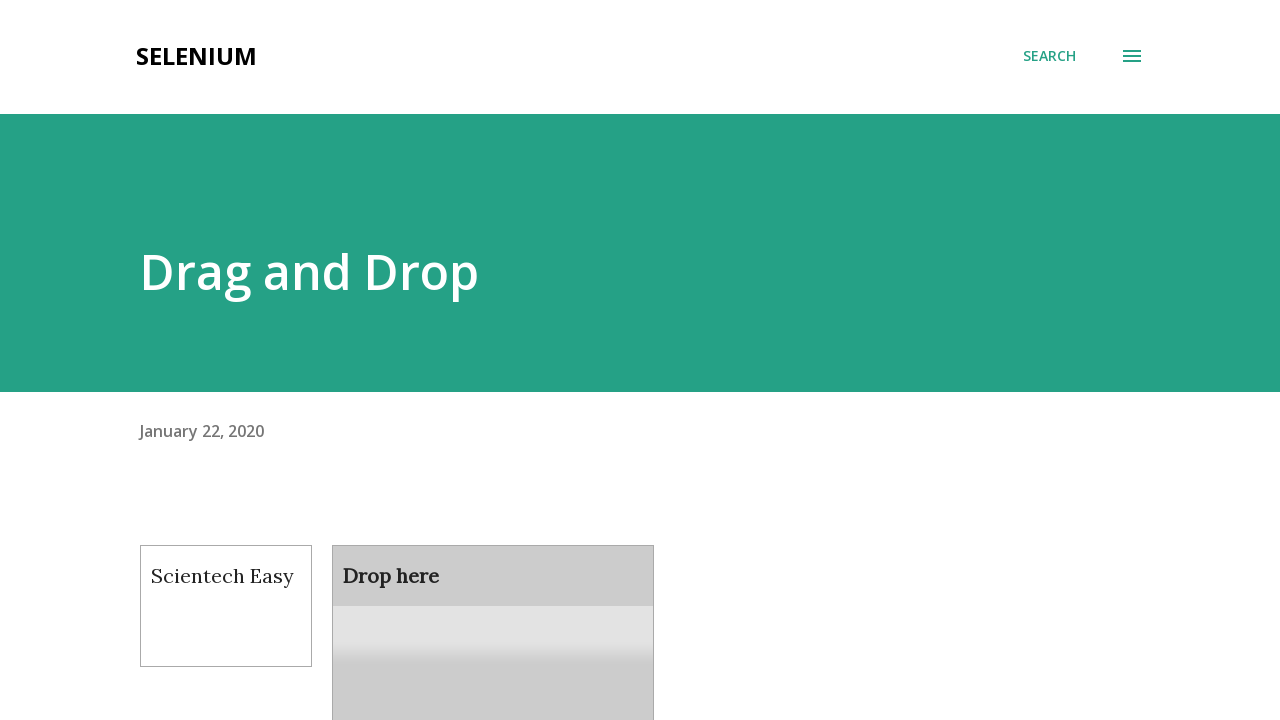

Dragged element to drop target at (493, 609)
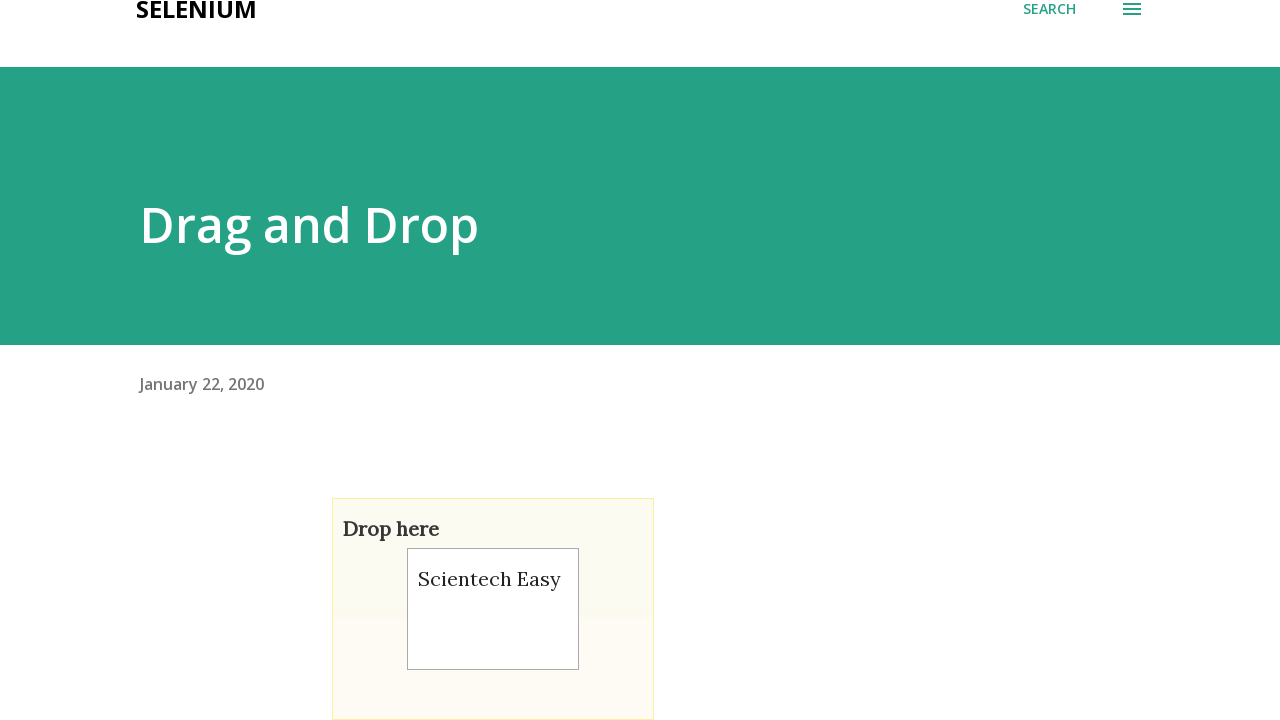

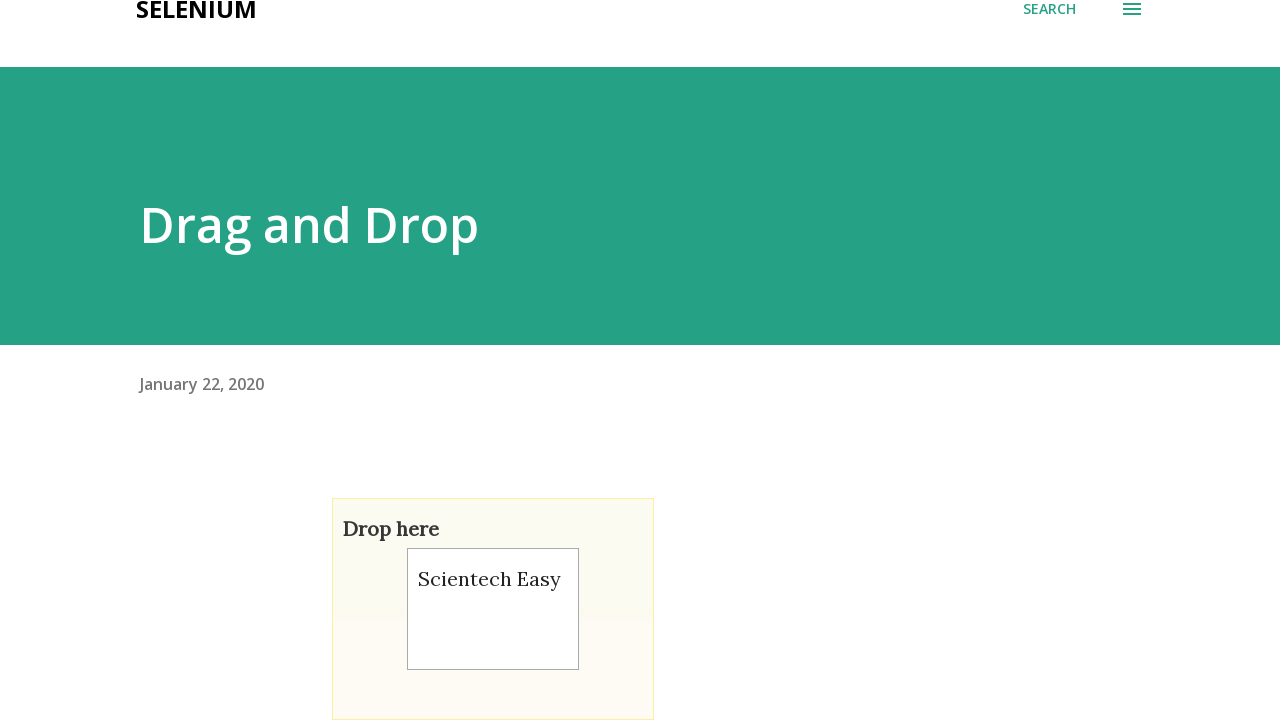